Tests sorting the Due column in ascending order by clicking the column header and verifying the values are sorted correctly

Starting URL: http://the-internet.herokuapp.com/tables

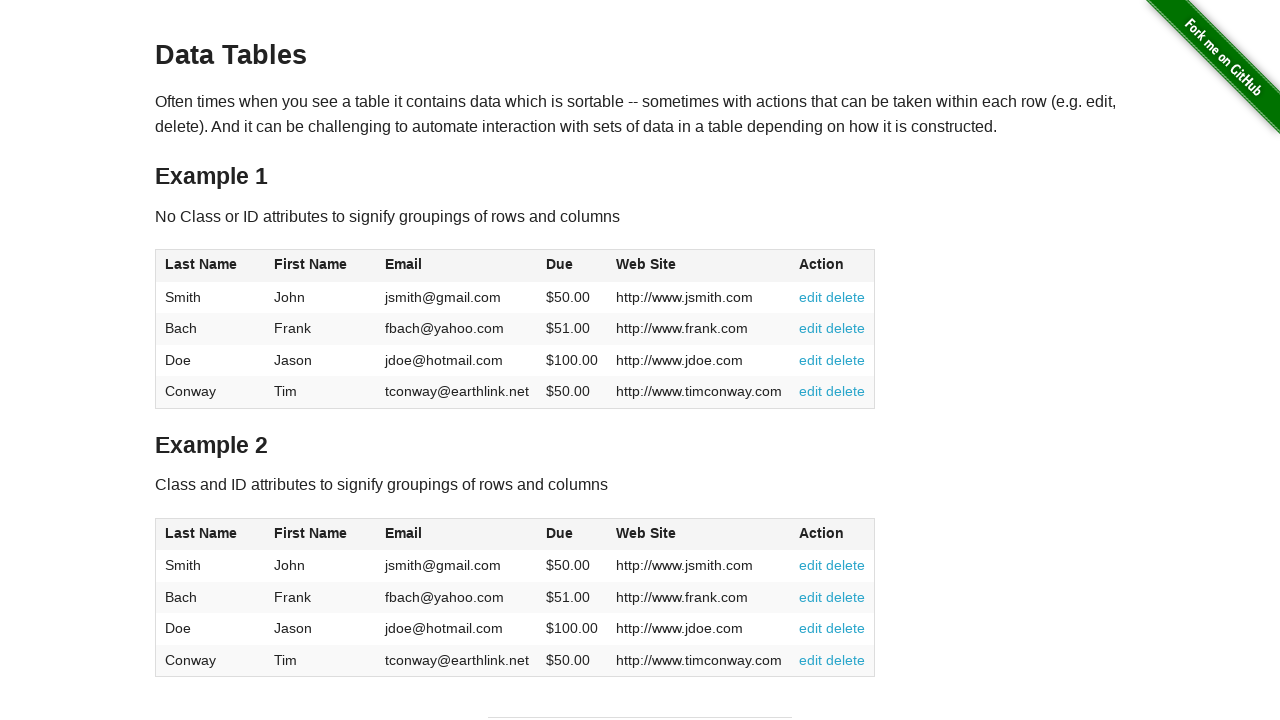

Clicked Due column header (4th column) to sort ascending at (572, 266) on #table1 thead tr th:nth-of-type(4)
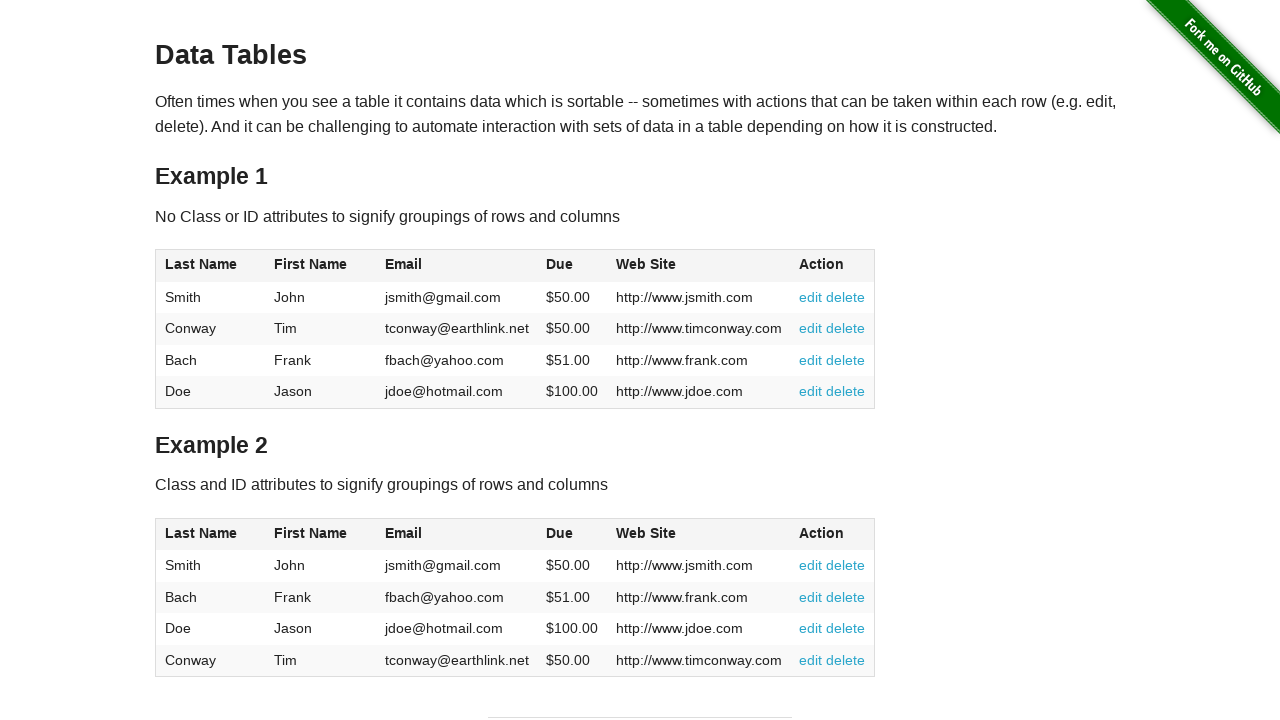

Table updated and Due column values are now visible
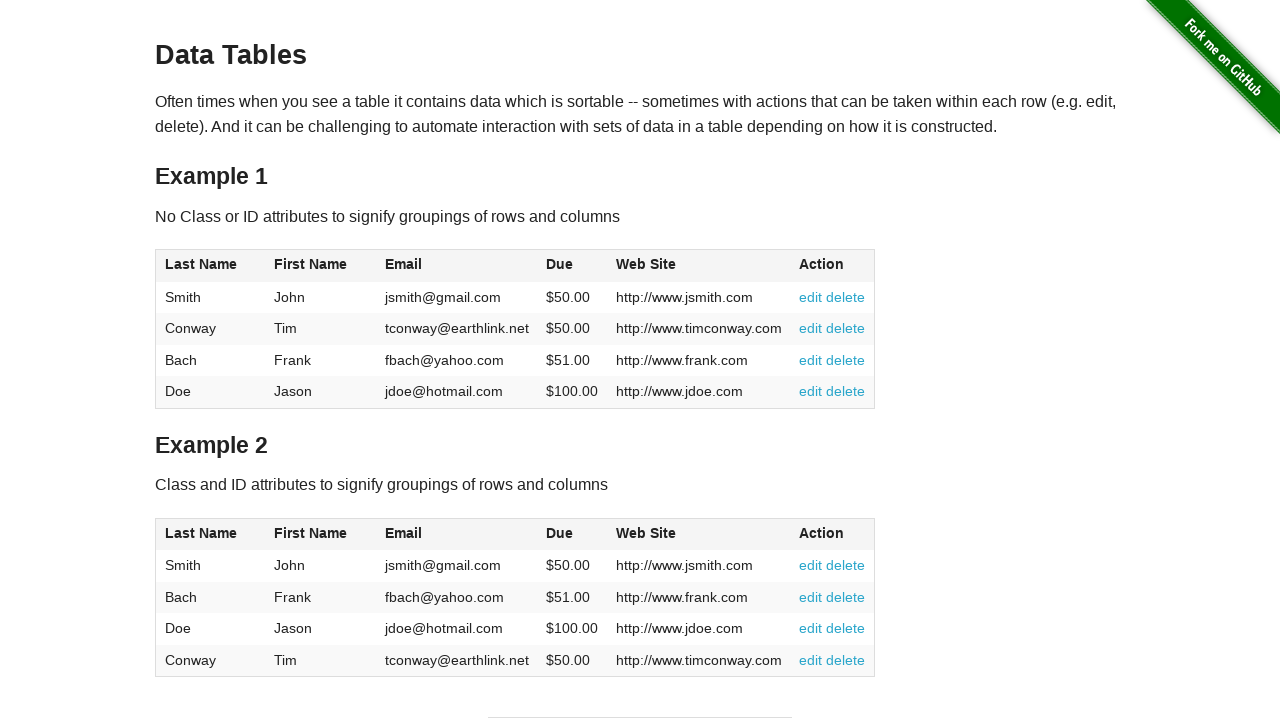

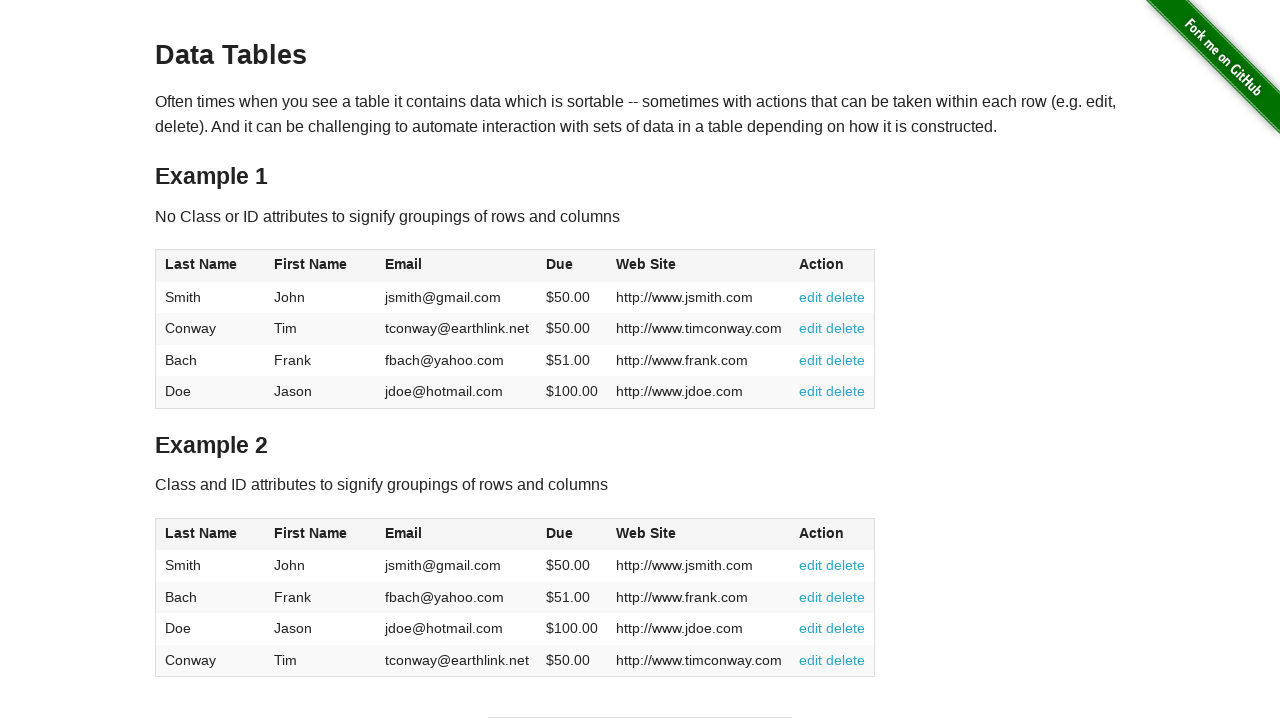